Tests the complete purchase flow on DemoBlaze e-commerce site by selecting a phone, adding it to cart, and completing the checkout with order details including name, country, city, and card information.

Starting URL: https://demoblaze.com/index.html

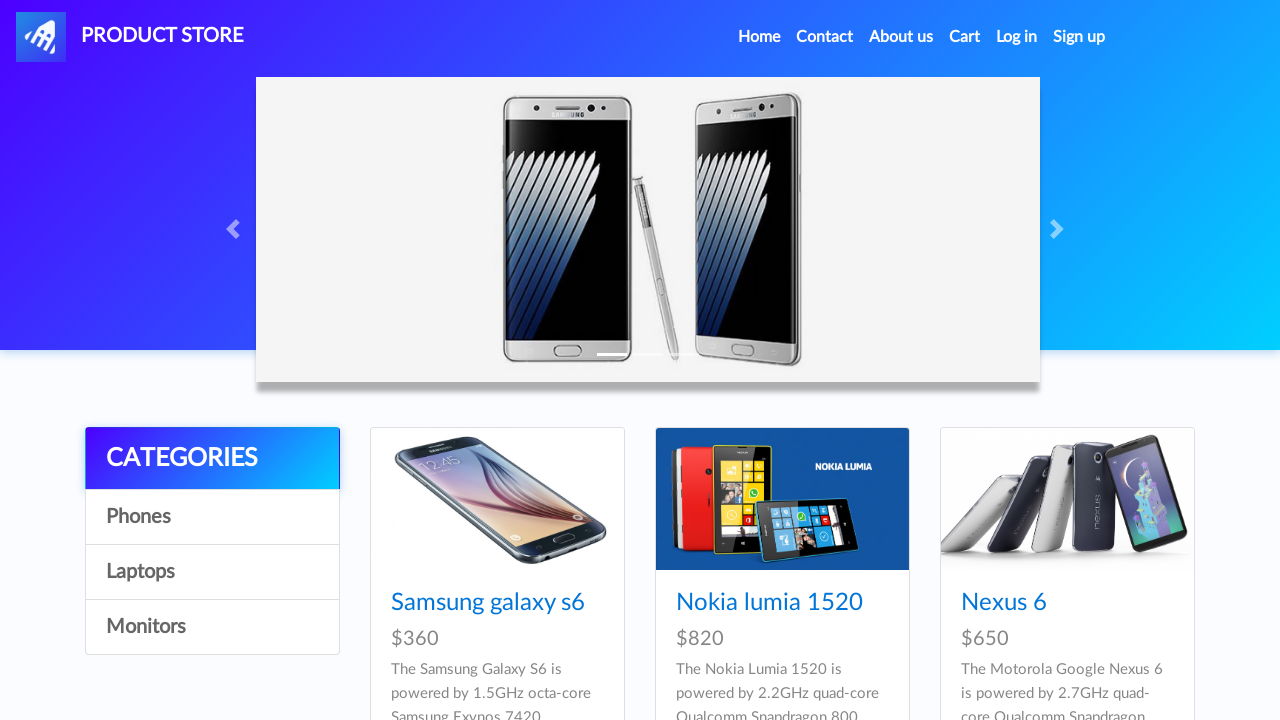

Clicked on second phone product in the grid at (769, 603) on xpath=//*[@id='tbodyid']/div[2]/div/div/h4/a
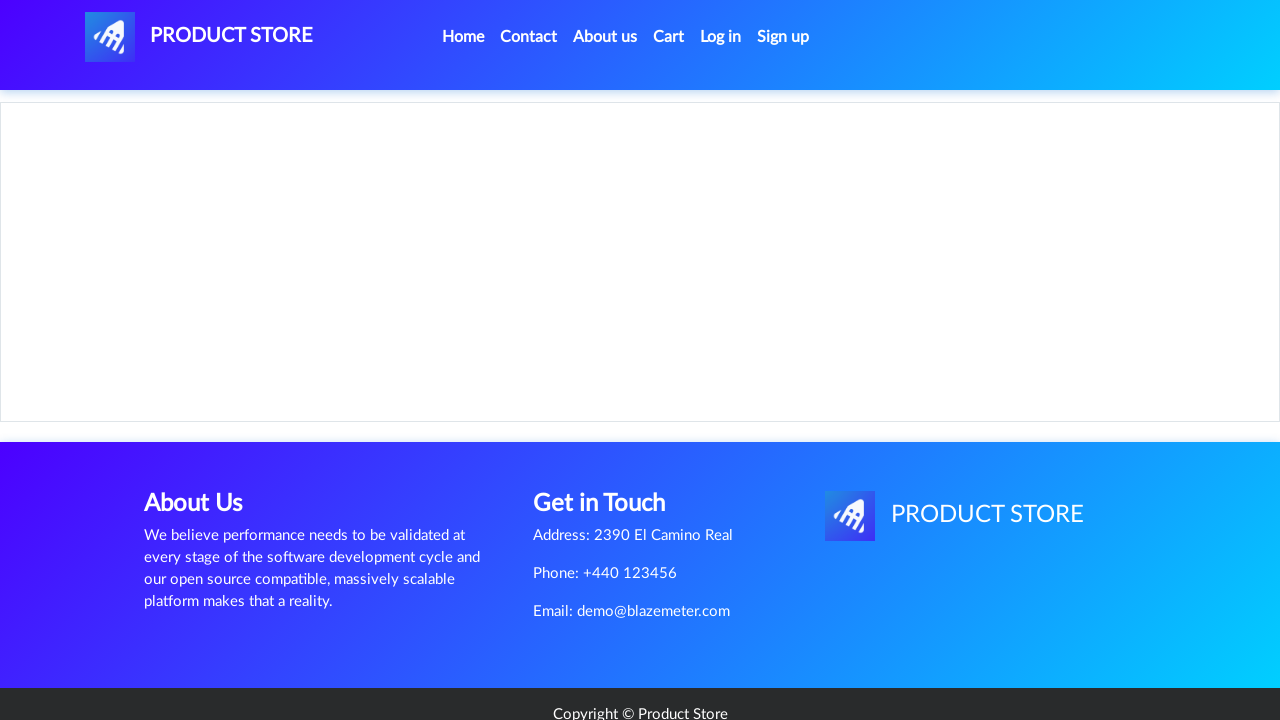

Clicked 'Add to cart' button at (610, 440) on xpath=//*[@id='tbodyid']/div[2]/div/a
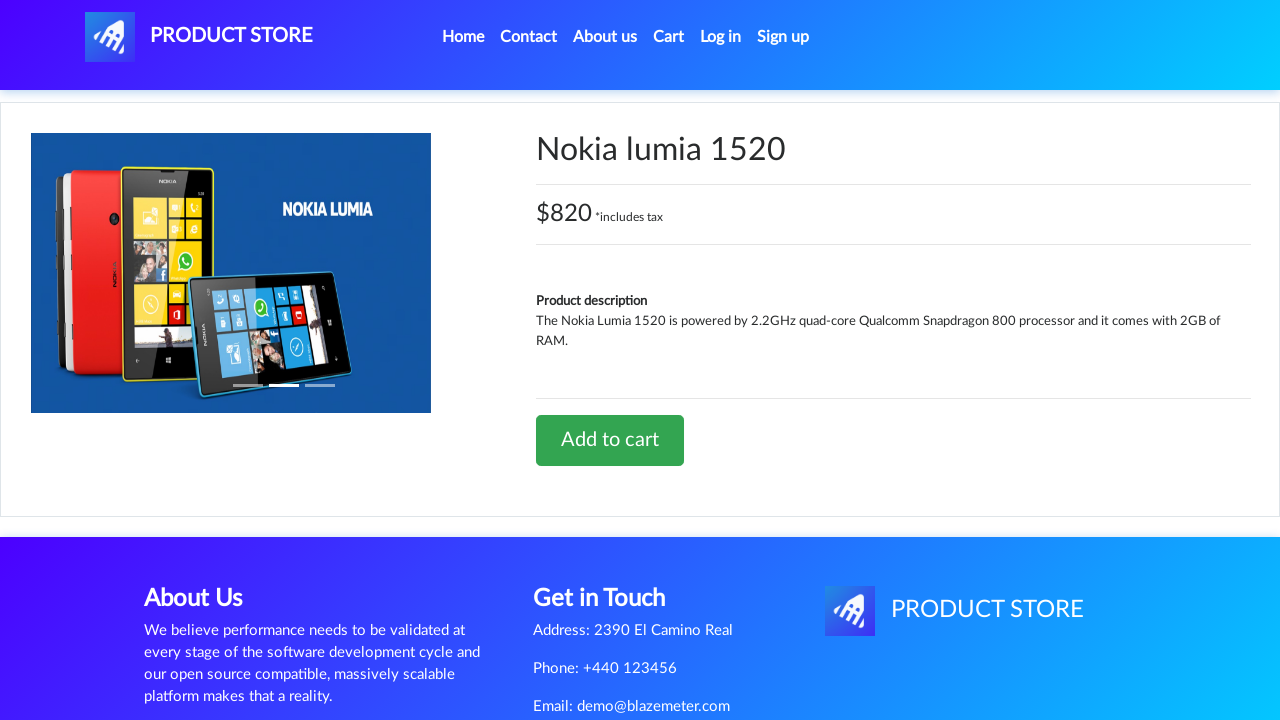

Waited 2 seconds for alert to appear
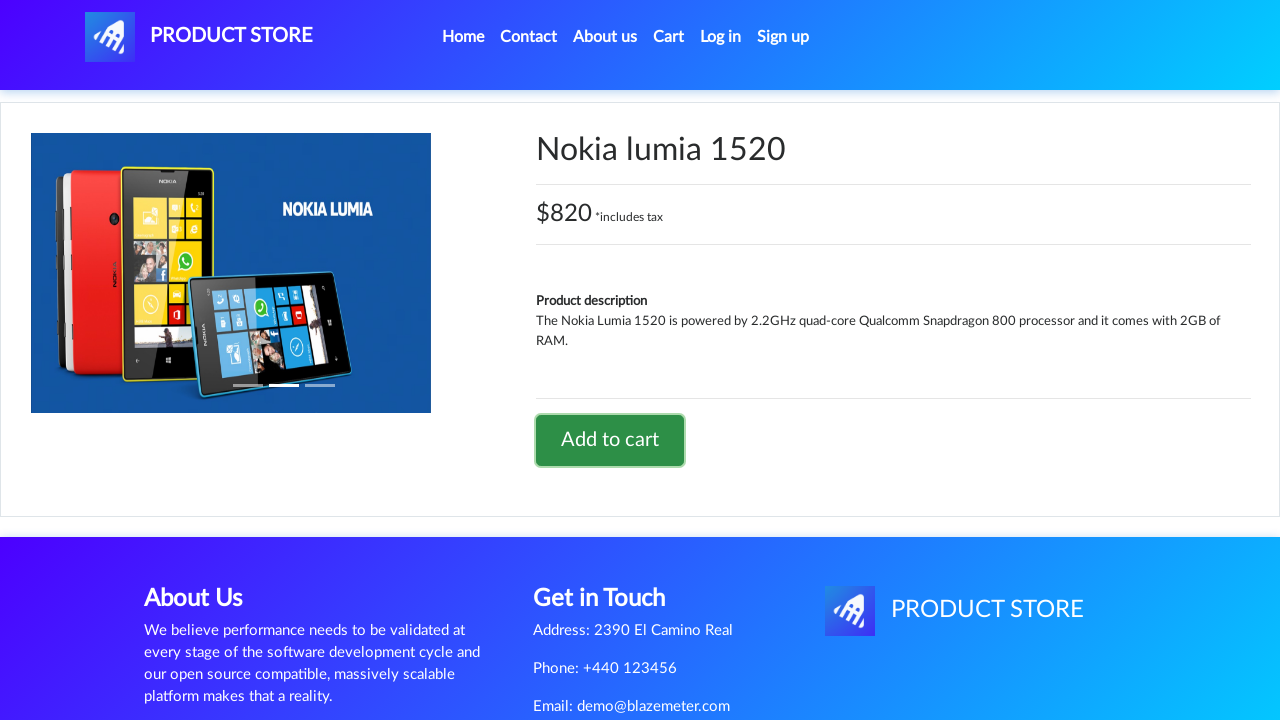

Set up dialog handler to accept alerts
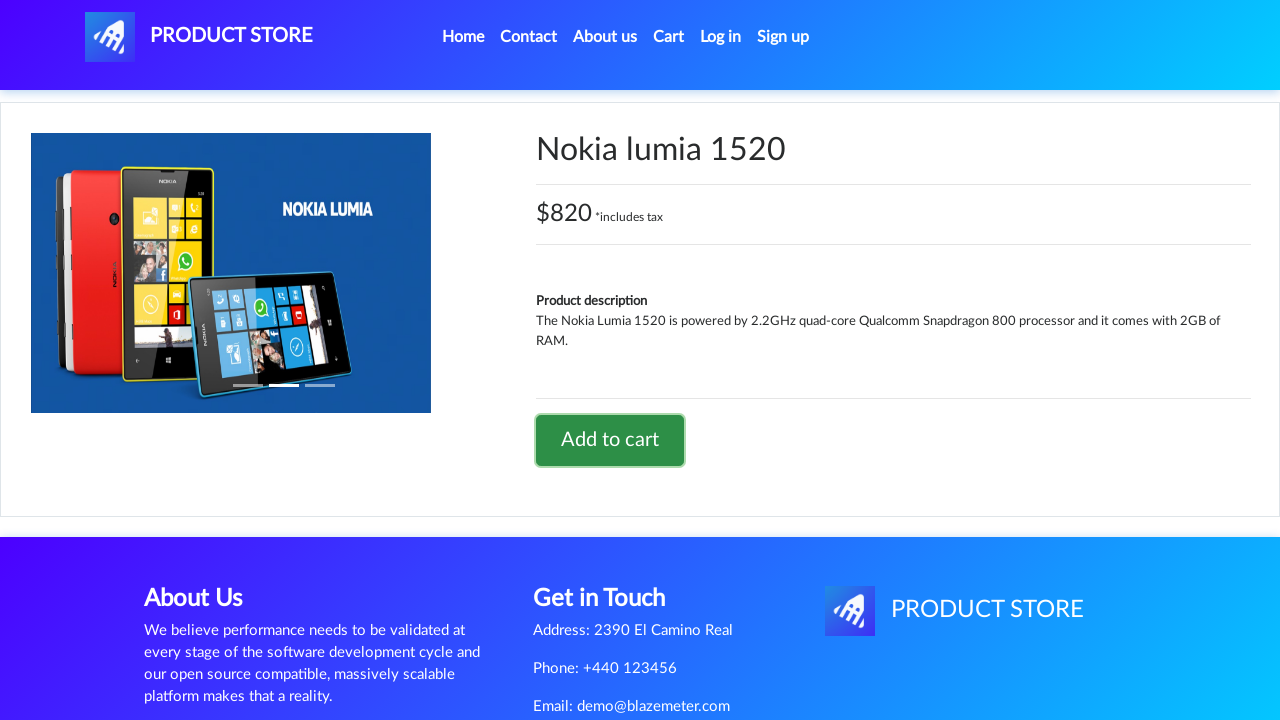

Waited 2 seconds after alert acceptance
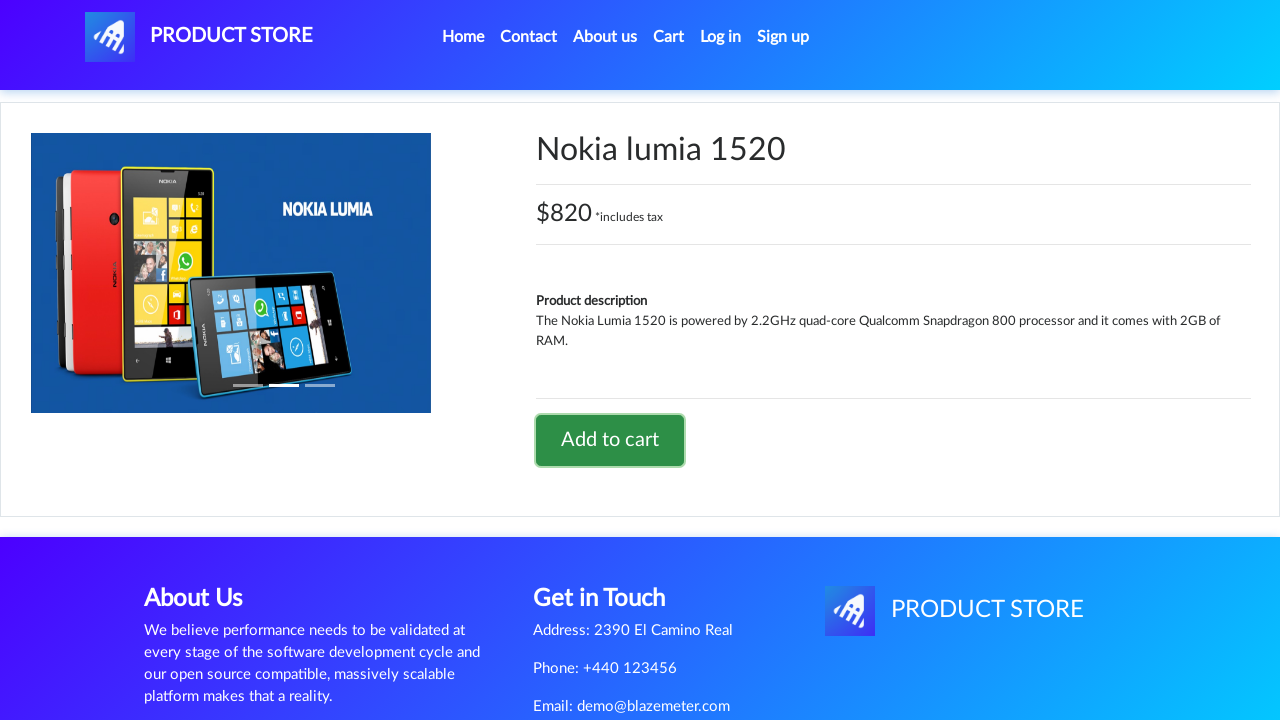

Clicked on Cart in navigation menu at (669, 37) on xpath=//*[@id='navbarExample']/ul/li[4]/a
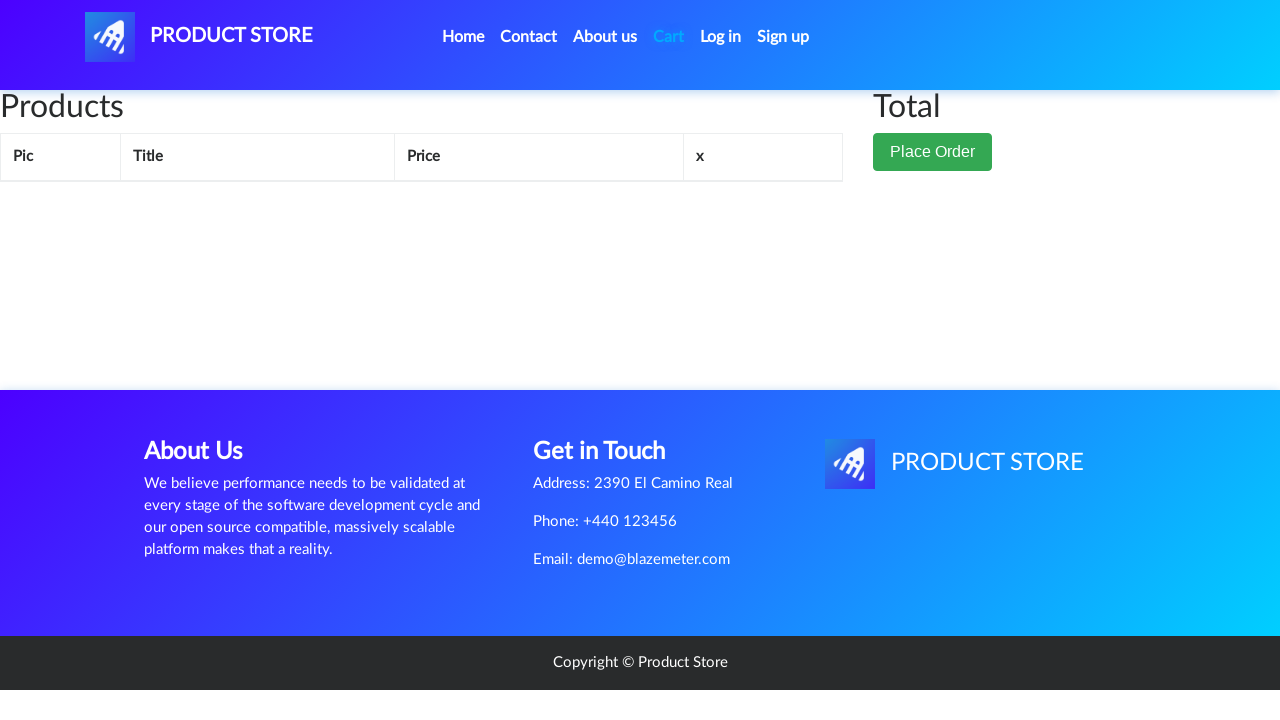

Waited 2 seconds for cart page to load
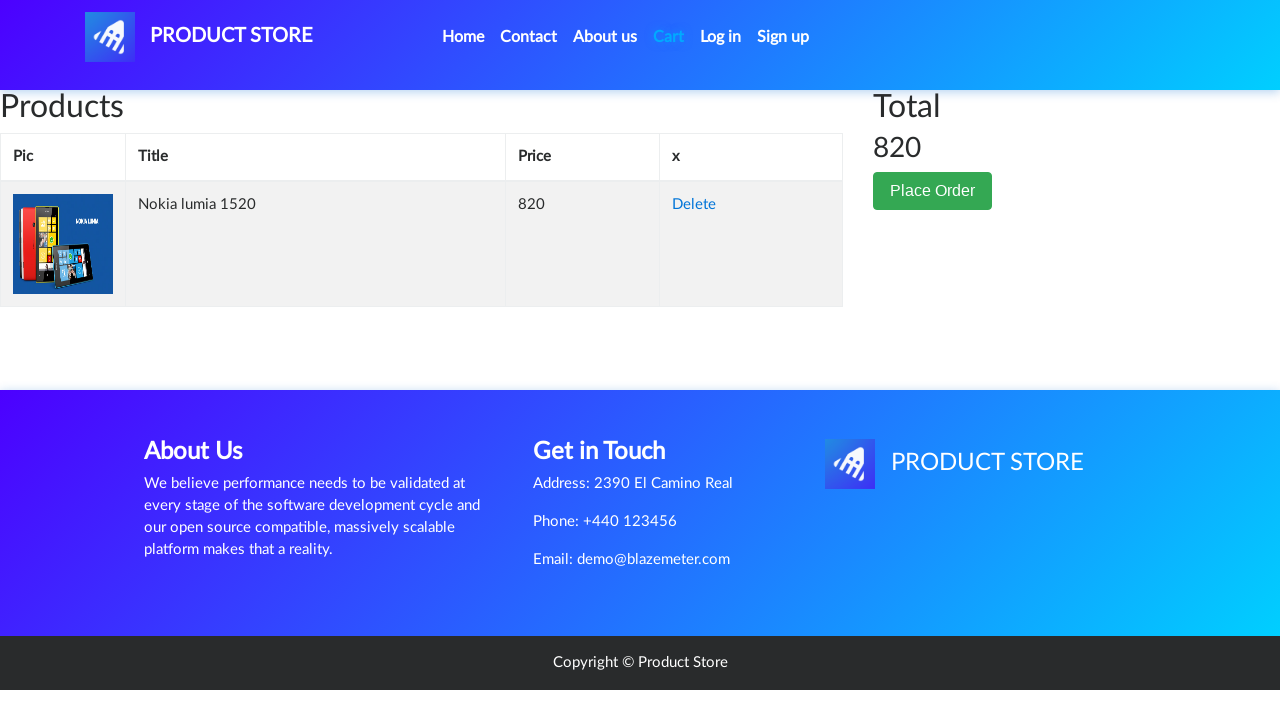

Clicked 'Place Order' button at (933, 191) on xpath=//*[@id='page-wrapper']/div/div[2]/button
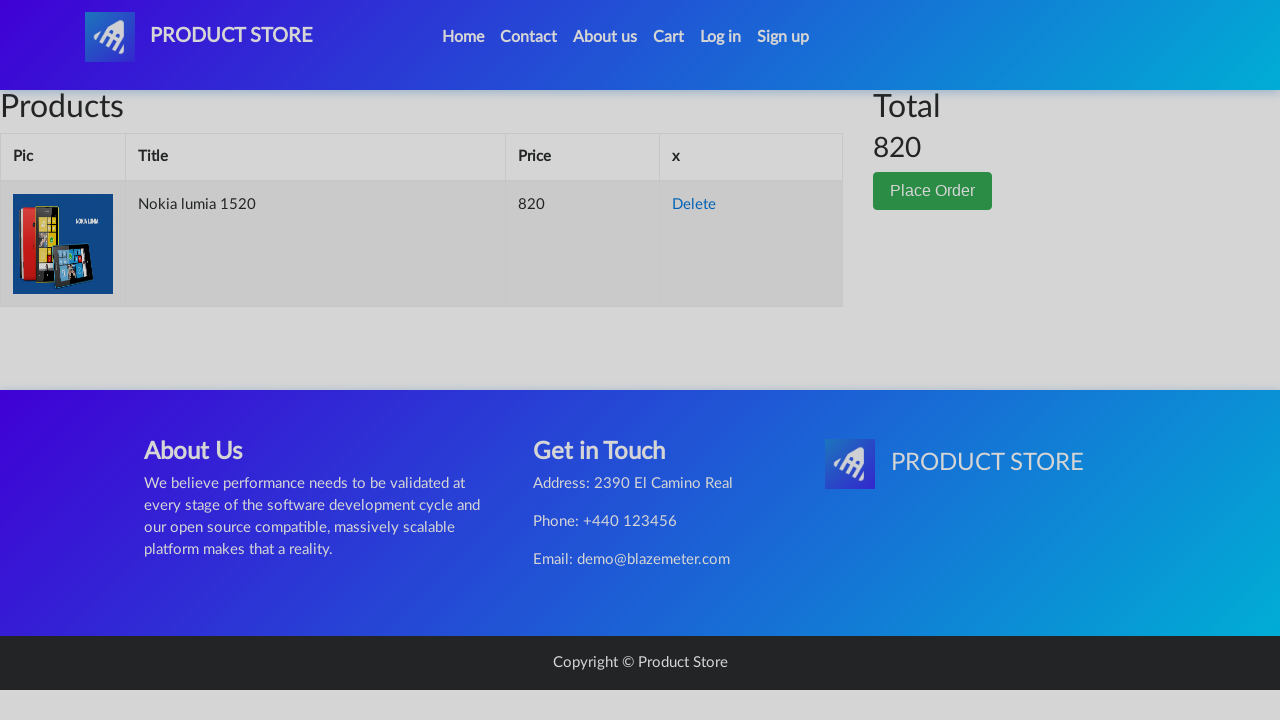

Filled name field with 'Marcus Thompson' on #name
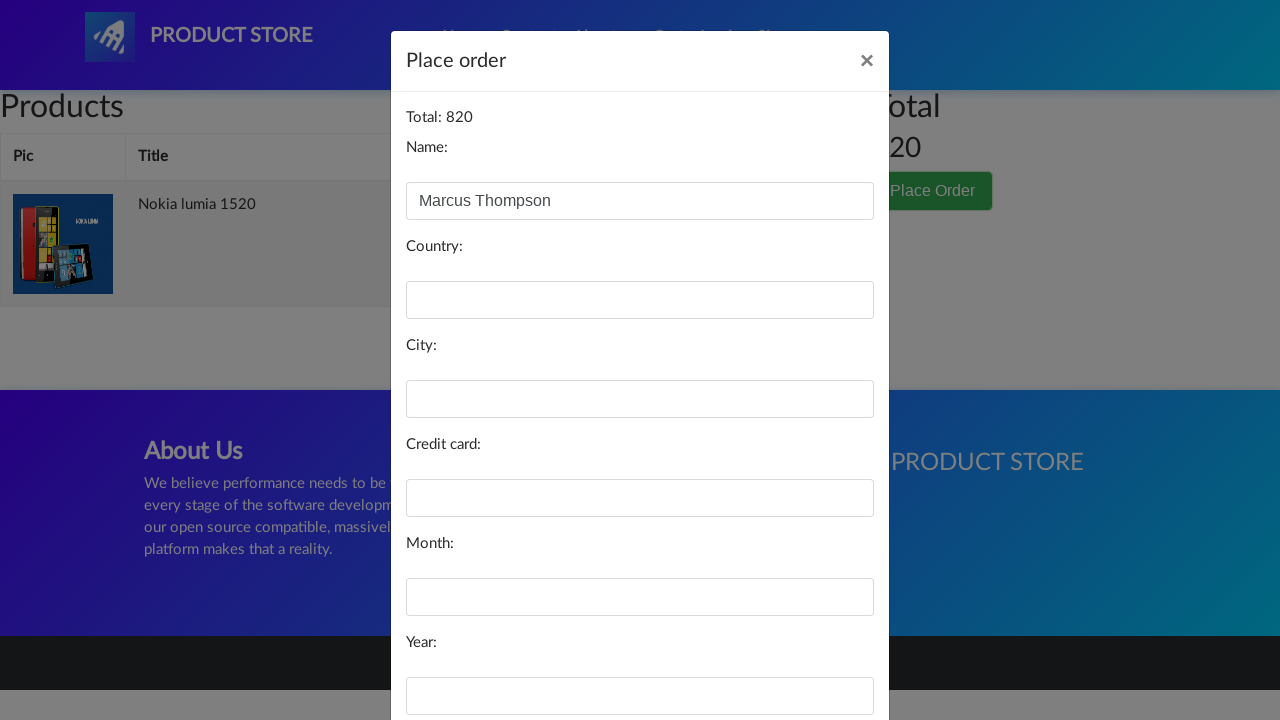

Filled country field with 'Canada' on #country
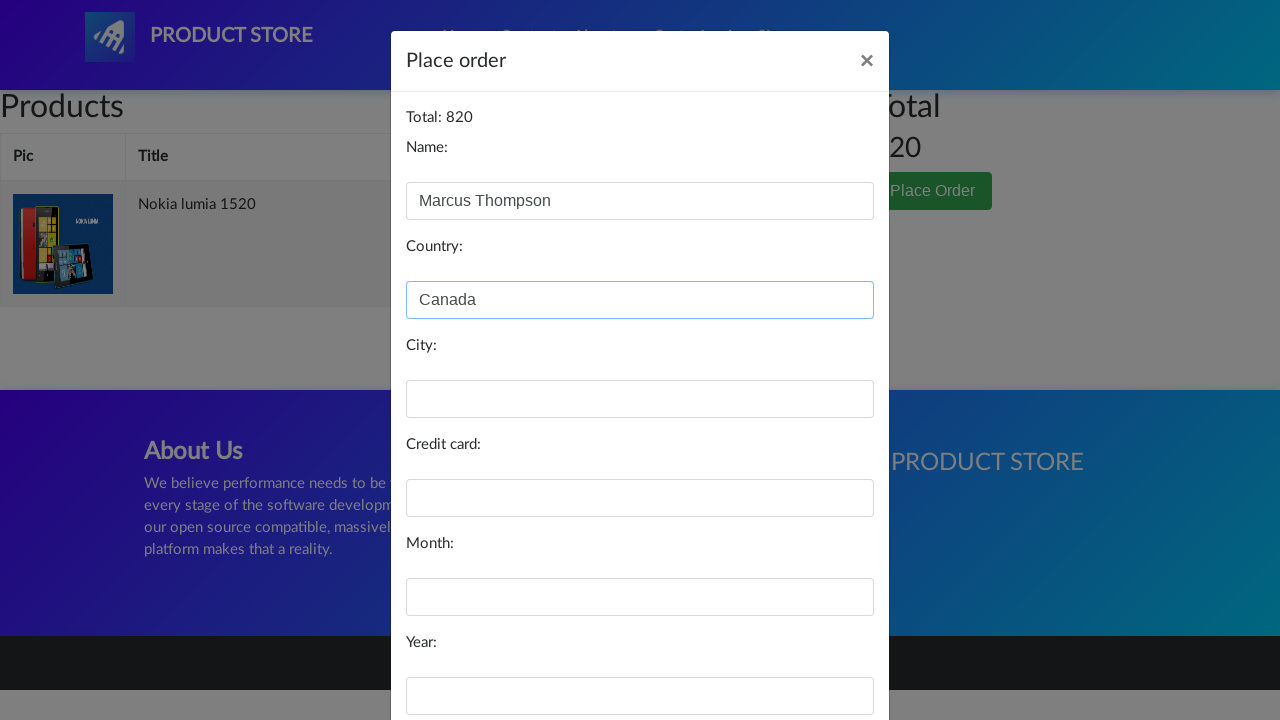

Filled city field with 'Toronto' on #city
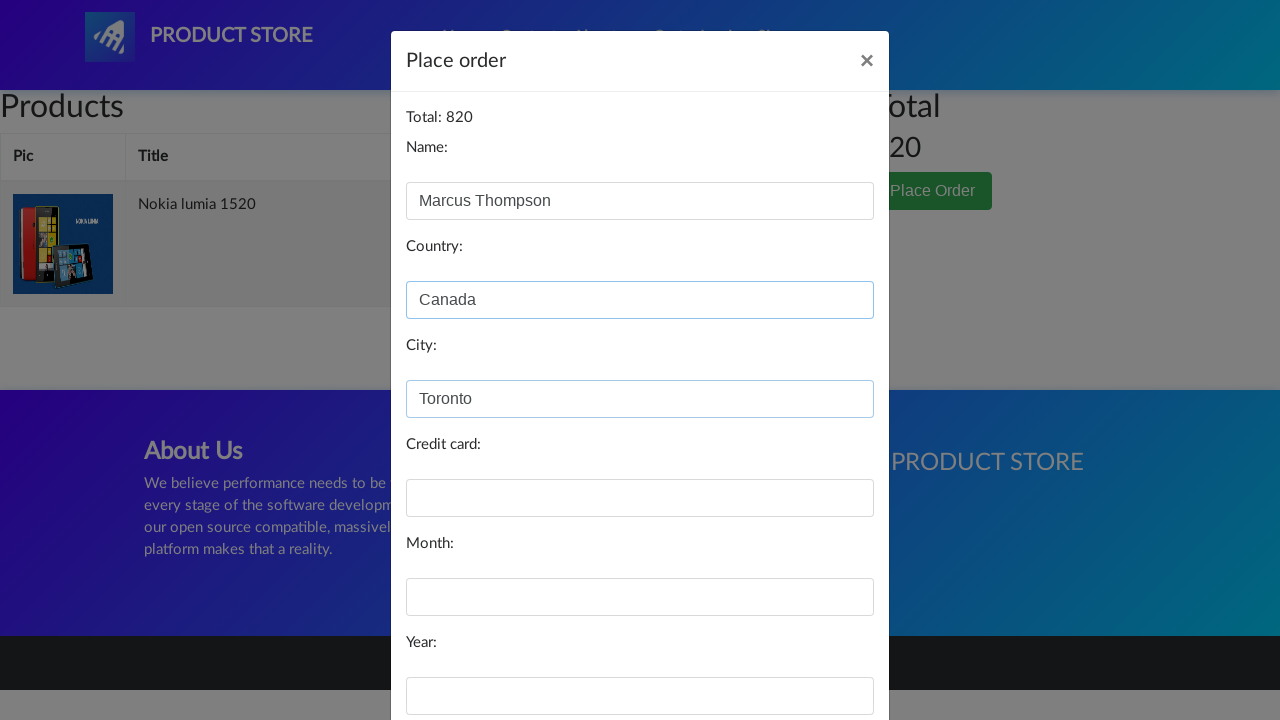

Filled card number field with test credit card on #card
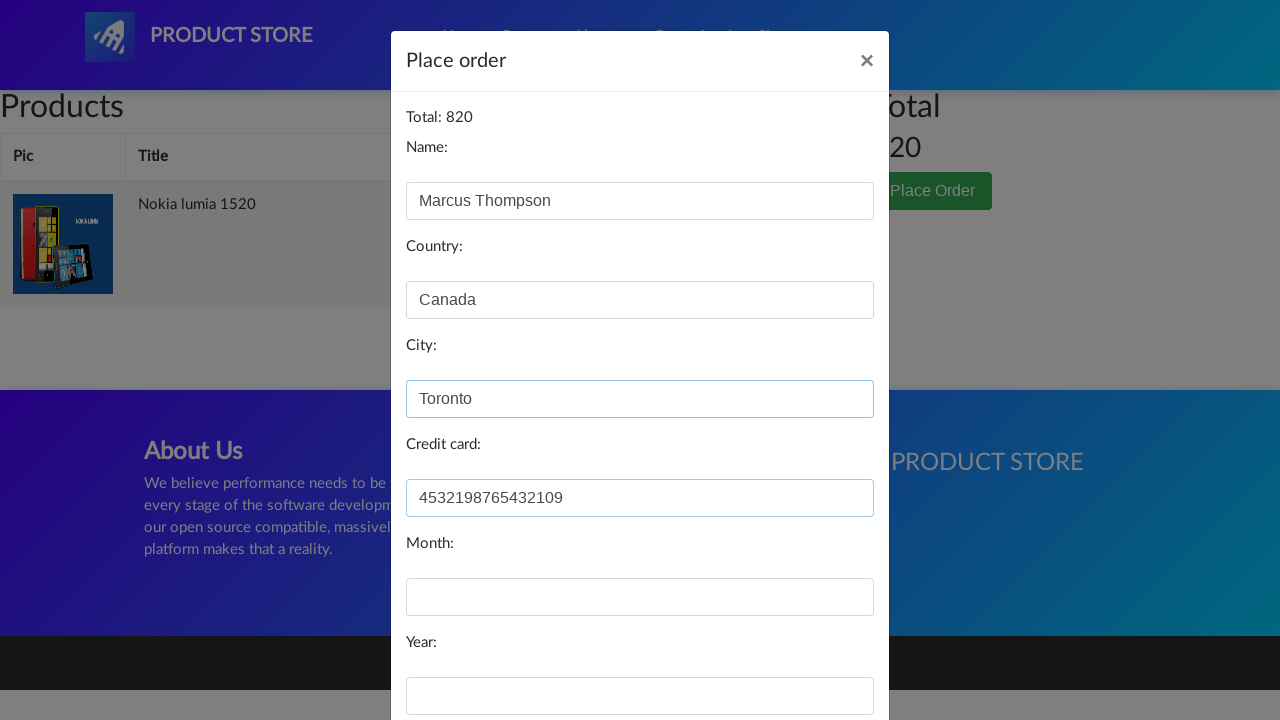

Filled month field with '08' on #month
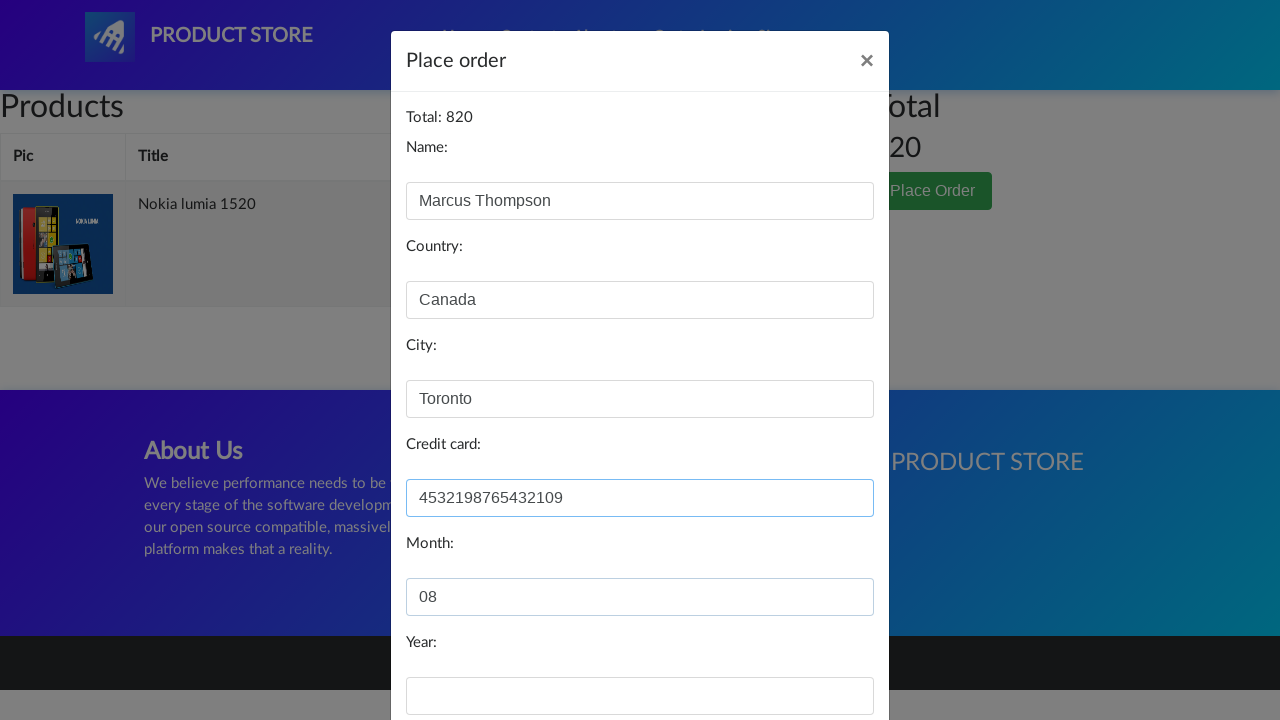

Filled year field with '25' on #year
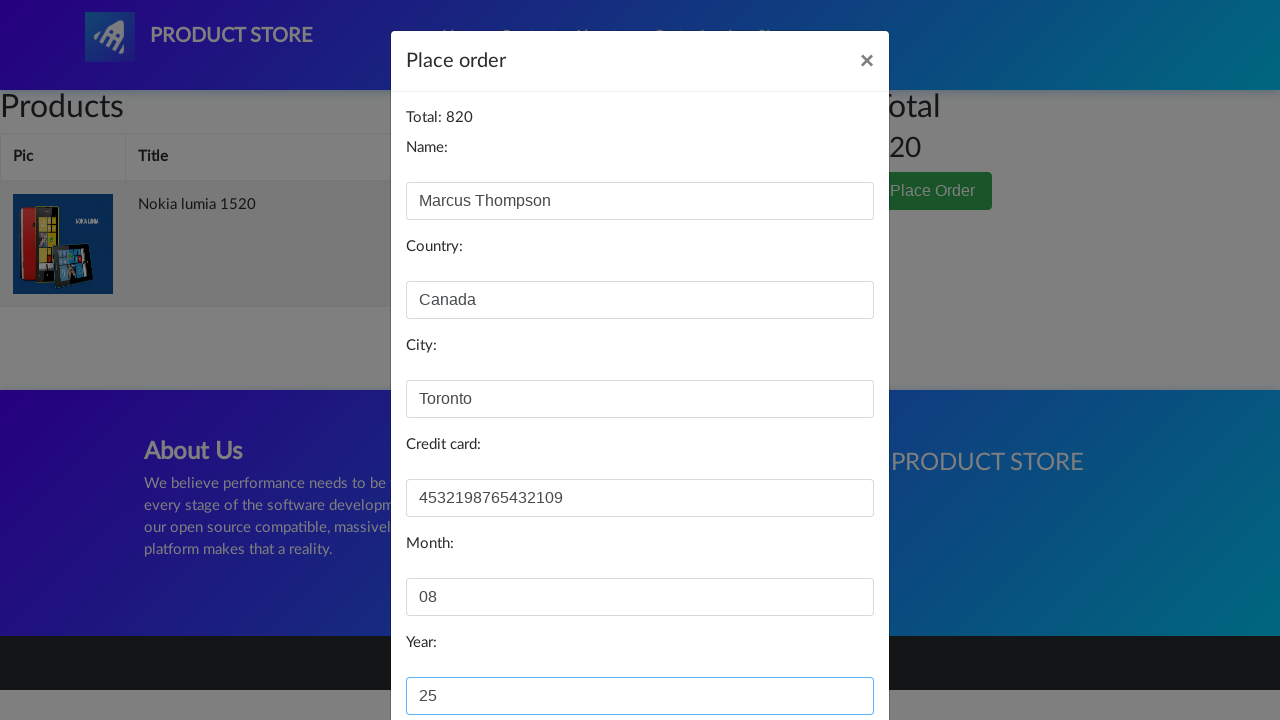

Clicked Purchase button to complete the order at (823, 655) on xpath=//*[@id='orderModal']/div/div/div[3]/button[2]
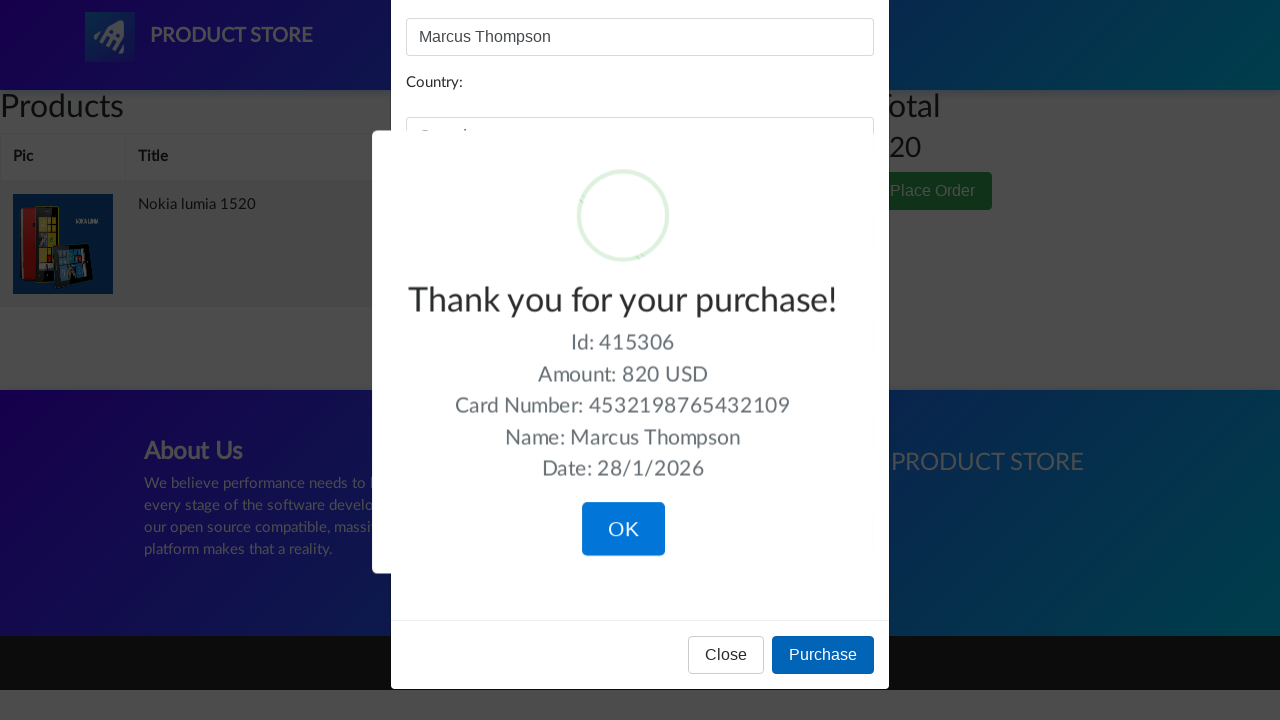

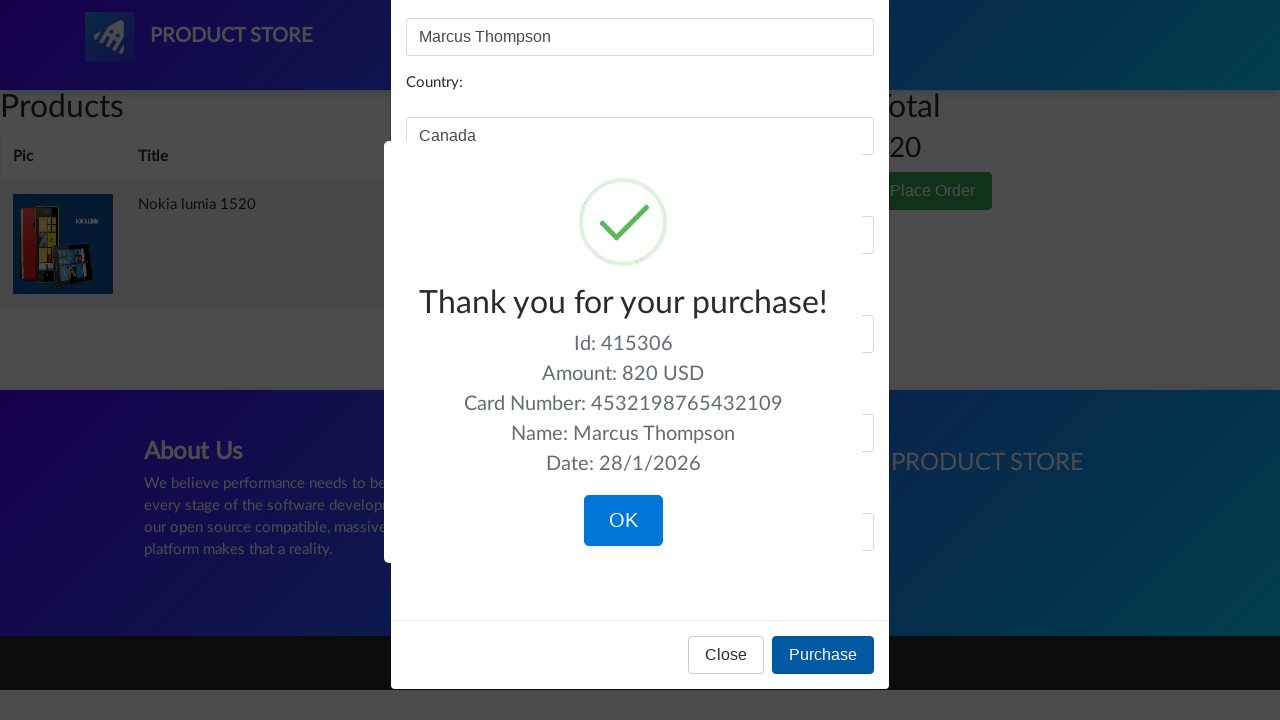